Tests filtering to display only active (non-completed) todo items

Starting URL: https://demo.playwright.dev/todomvc

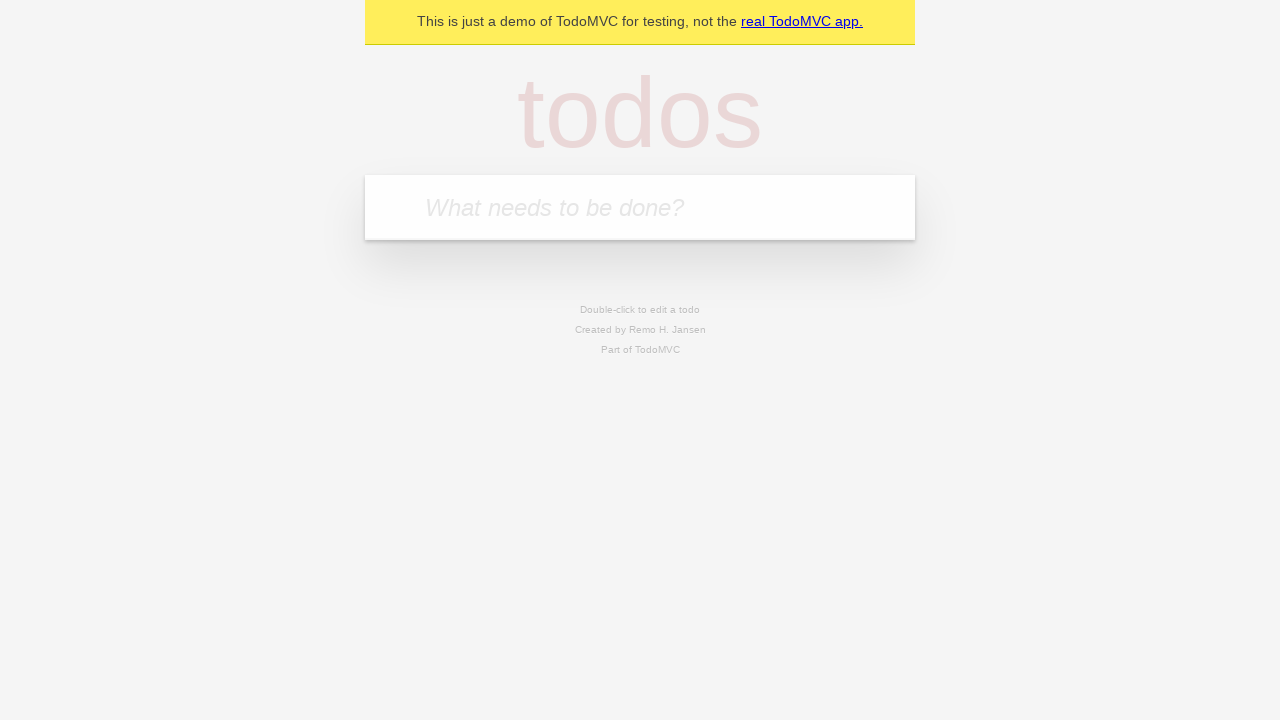

Filled todo input with 'buy some cheese' on internal:attr=[placeholder="What needs to be done?"i]
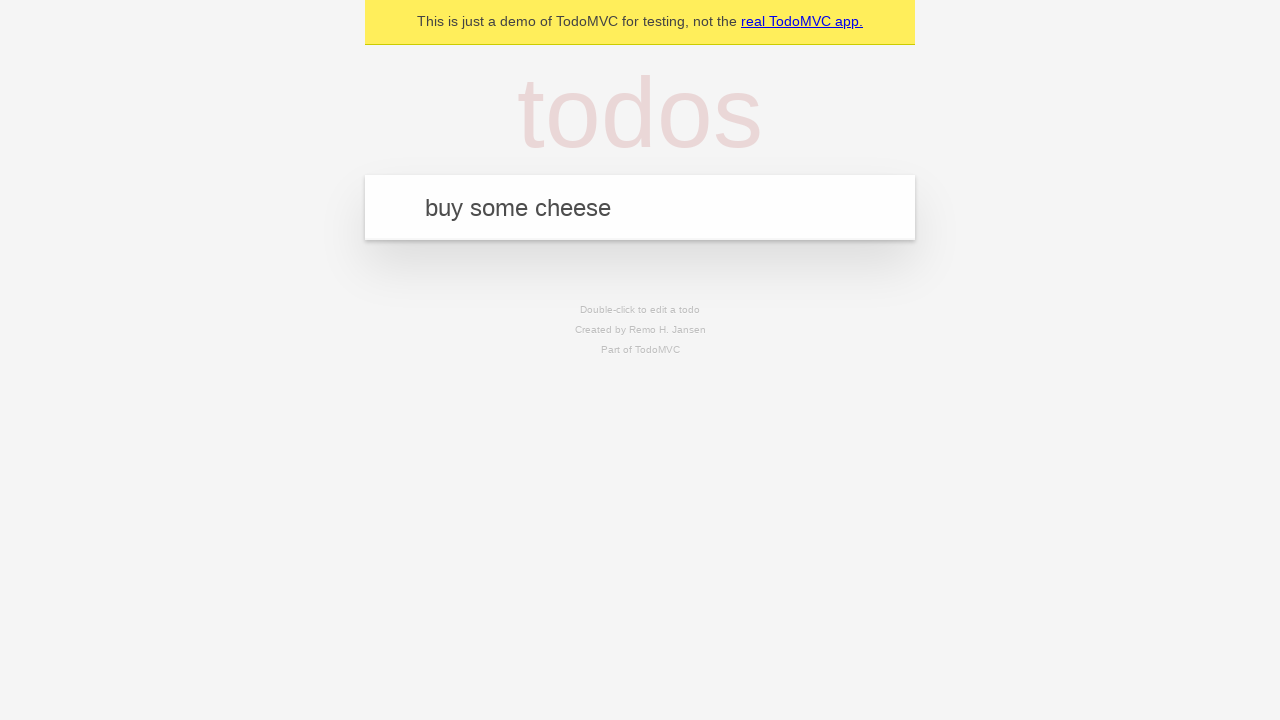

Pressed Enter to add first todo item on internal:attr=[placeholder="What needs to be done?"i]
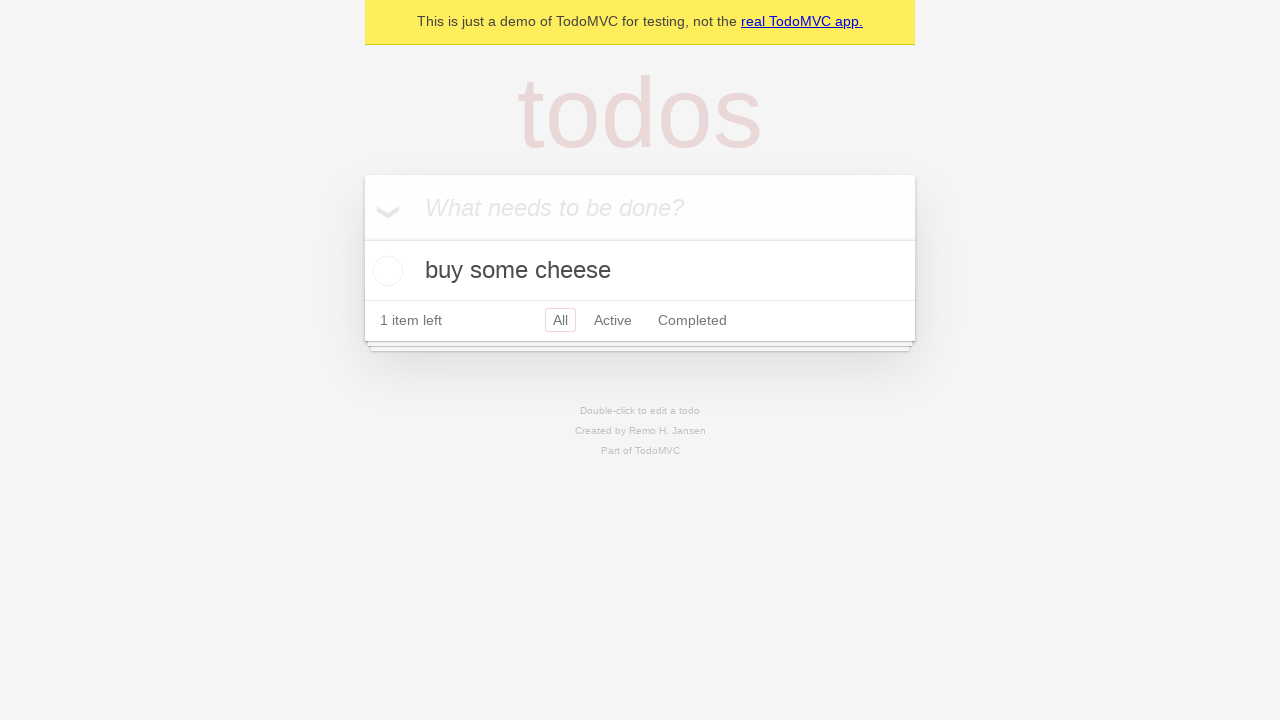

Filled todo input with 'feed the cat' on internal:attr=[placeholder="What needs to be done?"i]
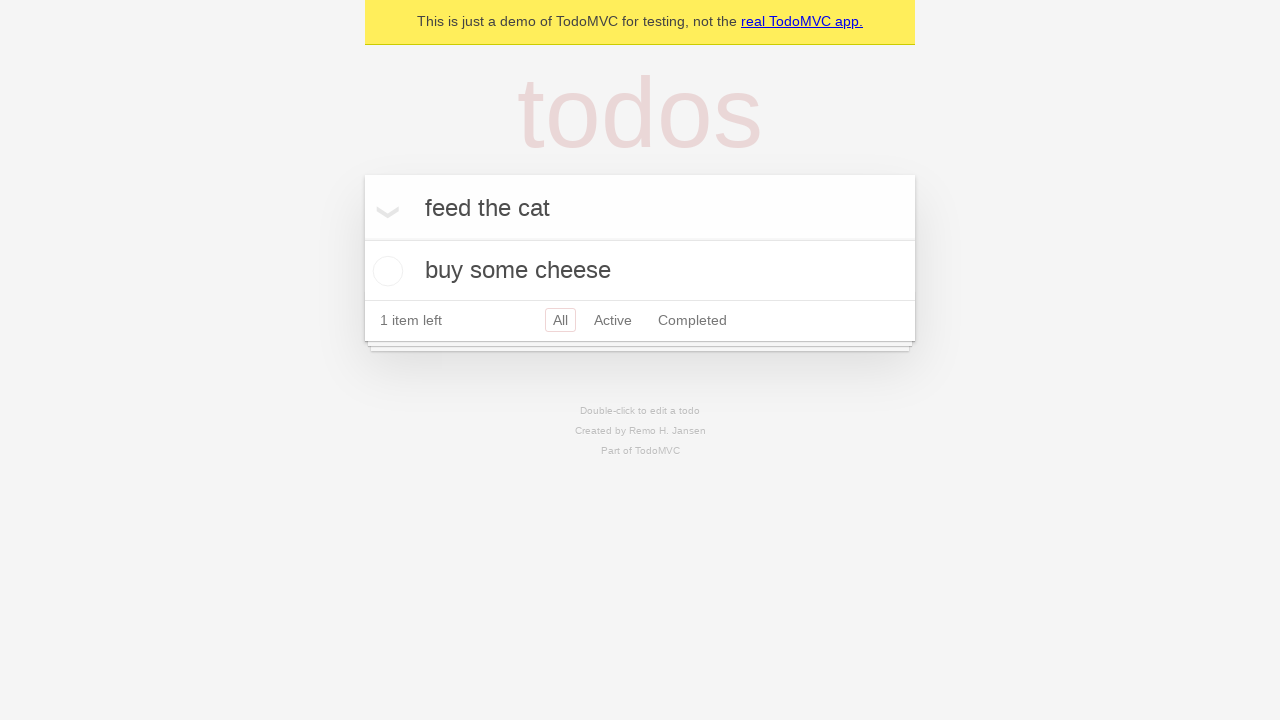

Pressed Enter to add second todo item on internal:attr=[placeholder="What needs to be done?"i]
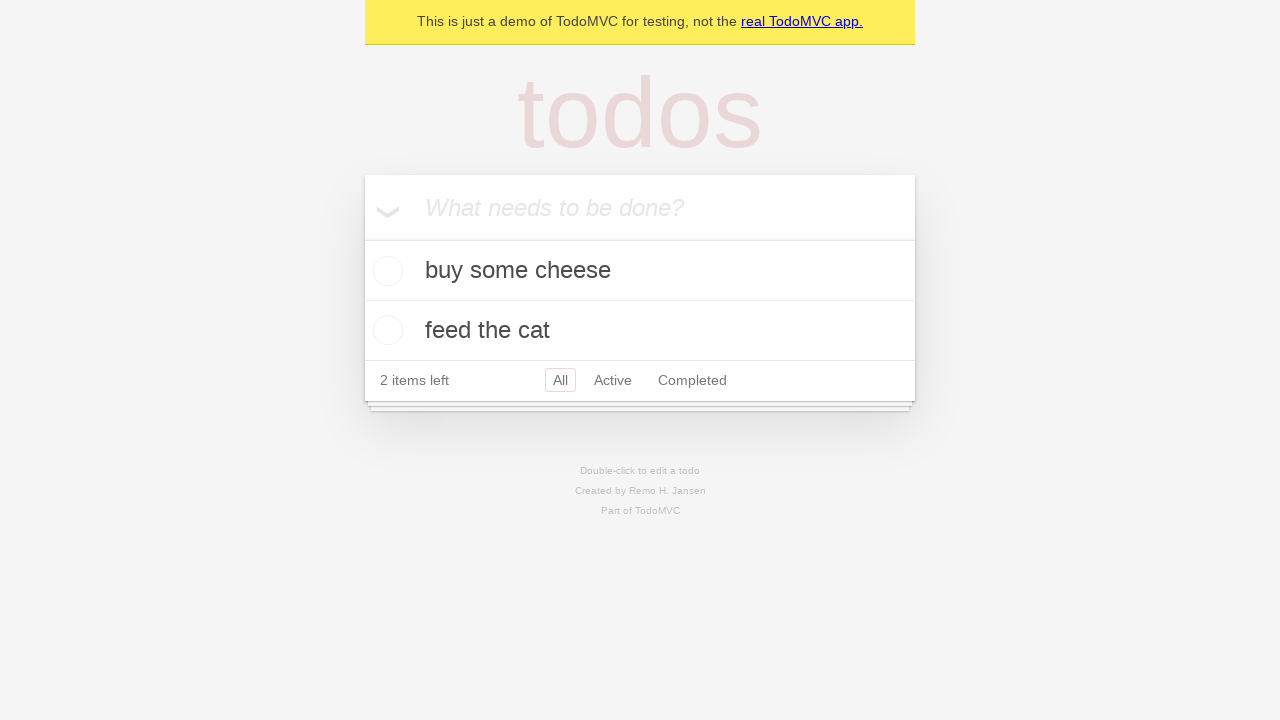

Filled todo input with 'book a doctors appointment' on internal:attr=[placeholder="What needs to be done?"i]
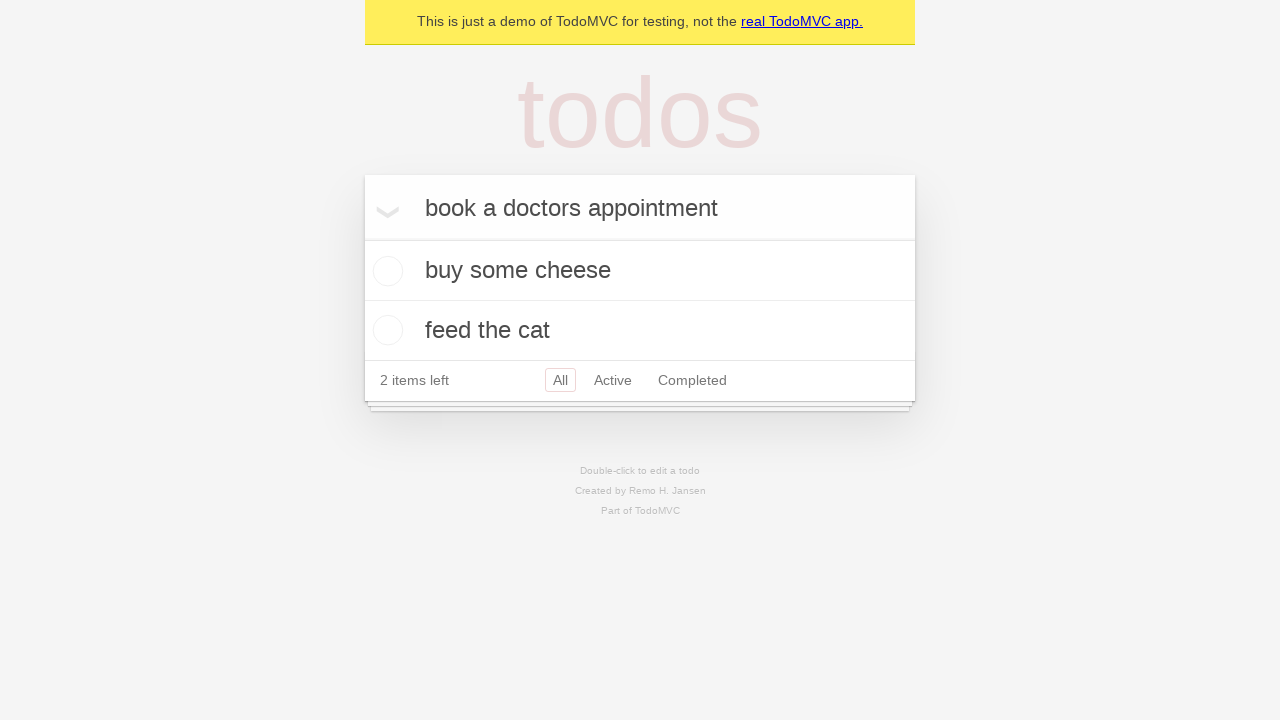

Pressed Enter to add third todo item on internal:attr=[placeholder="What needs to be done?"i]
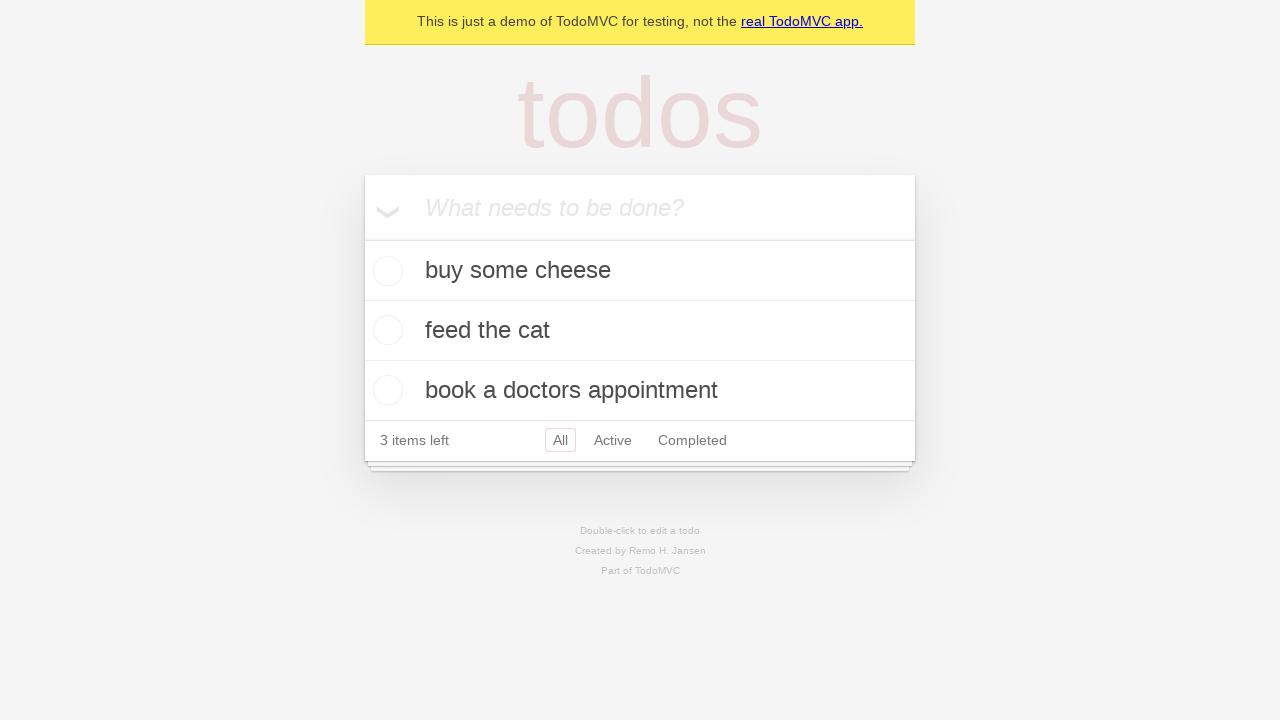

Checked the second todo item (feed the cat) at (385, 330) on [data-testid='todo-item'] >> nth=1 >> internal:role=checkbox
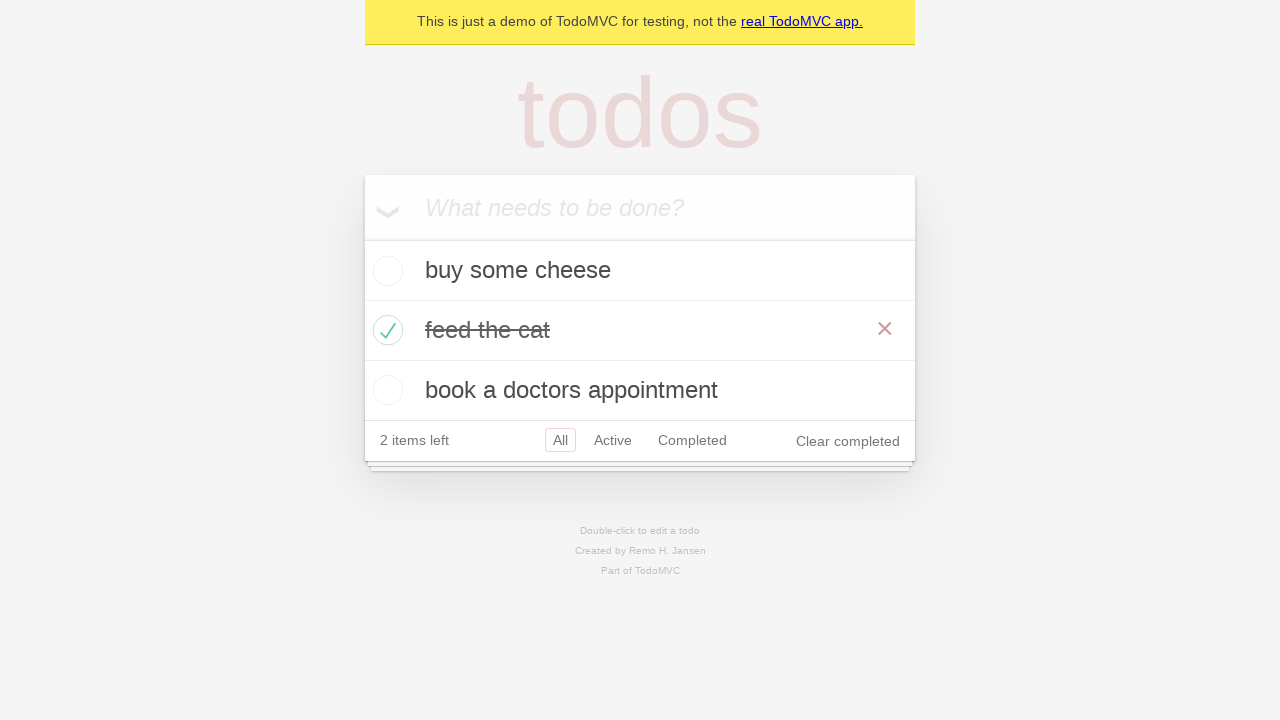

Clicked Active filter to display only active items at (613, 440) on internal:role=link[name="Active"i]
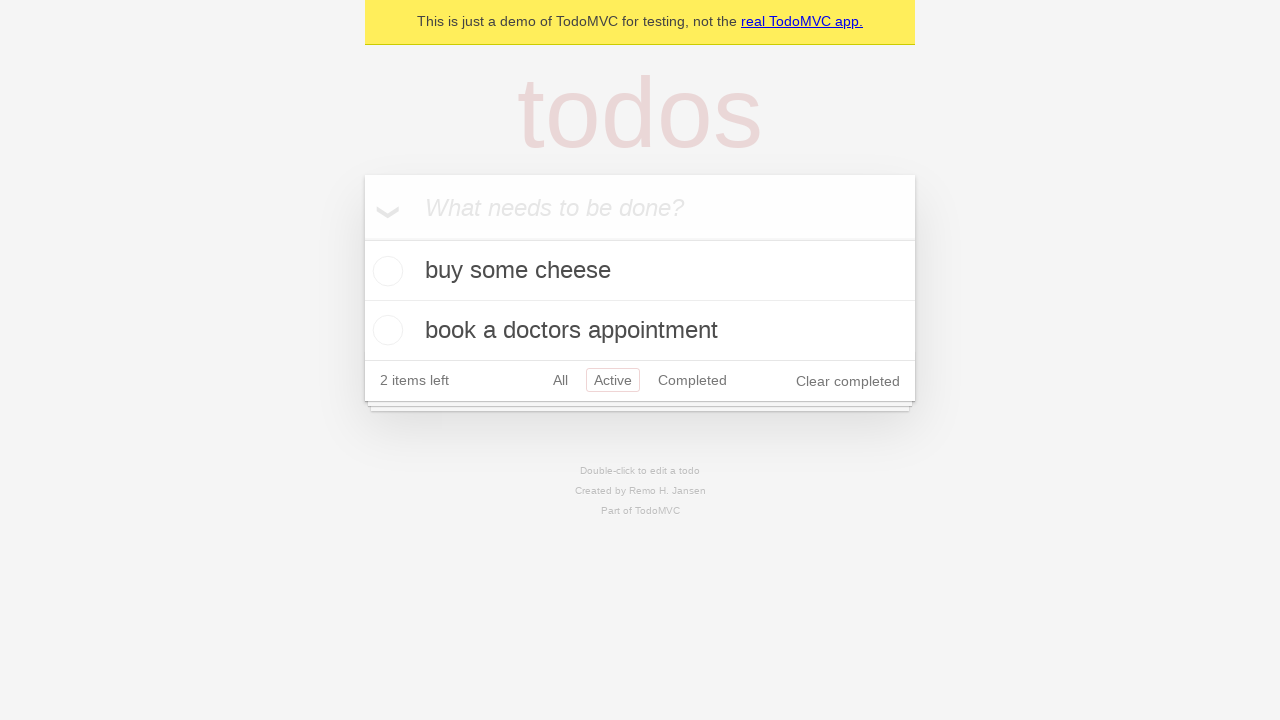

Waited for filtered todo list to load
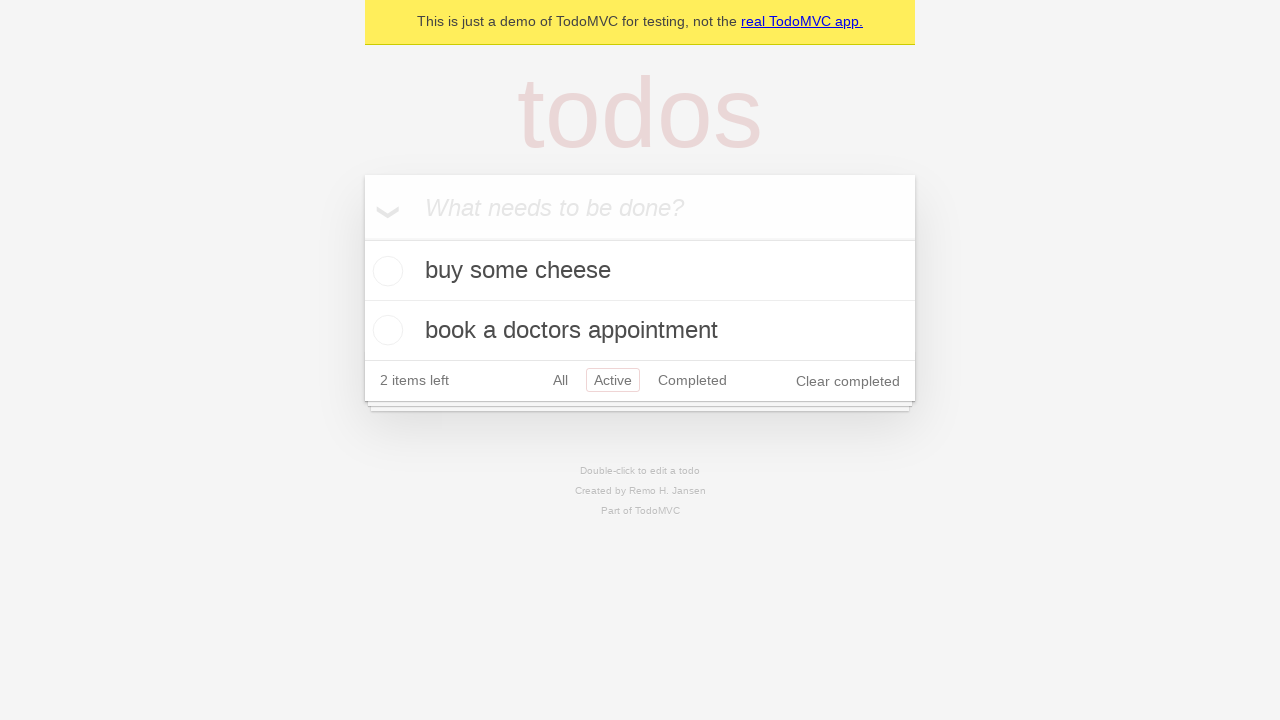

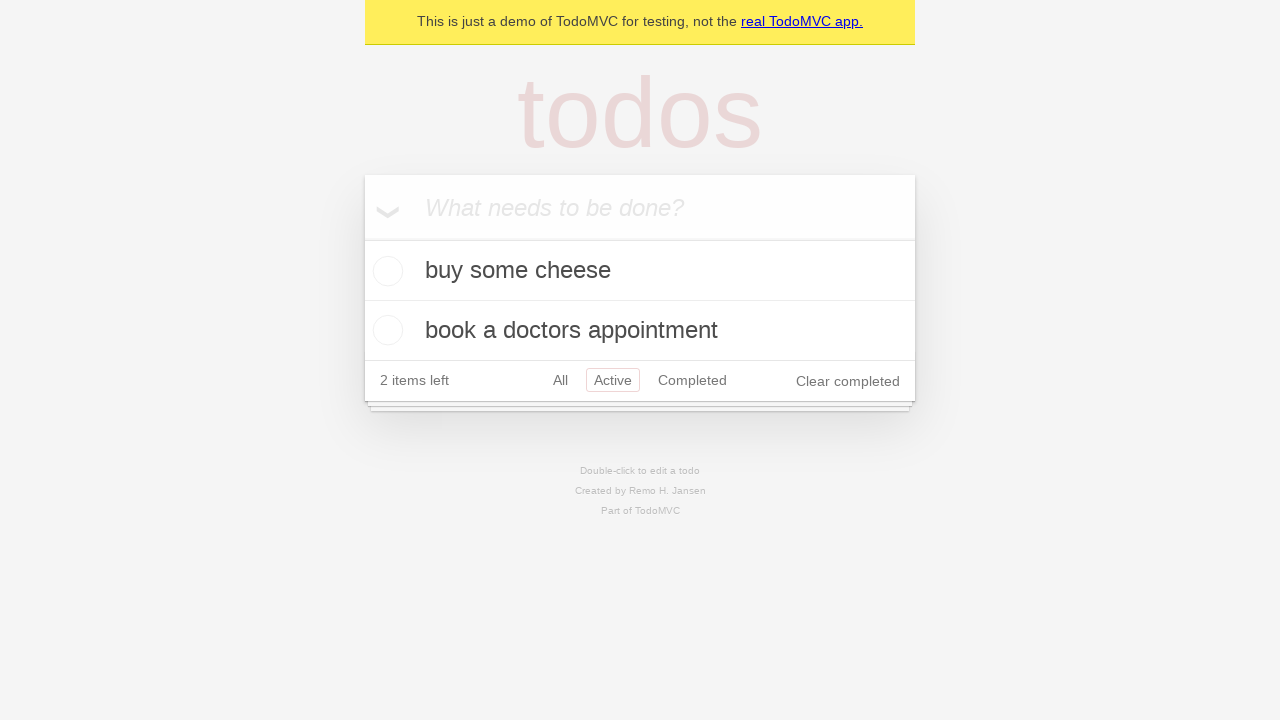